Tests newsletter subscription form by filling an email address and clicking submit button

Starting URL: https://chadd.org/for-adults/overview/

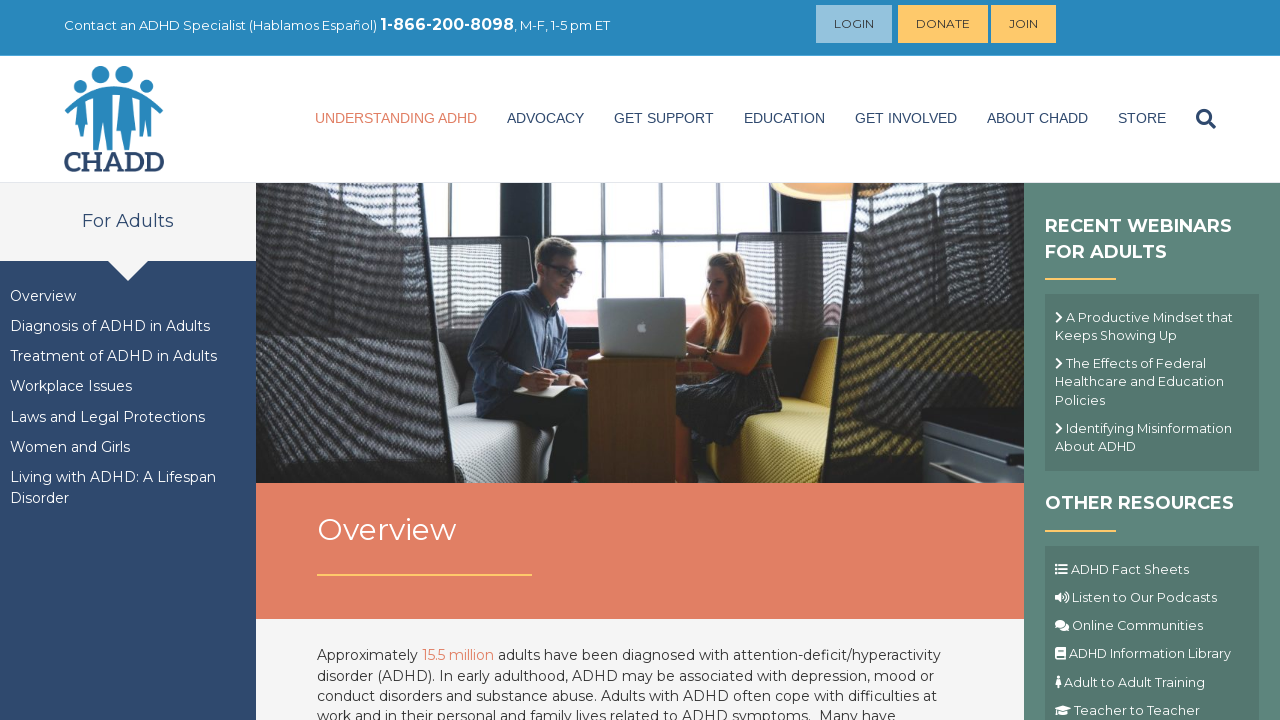

Navigated to CHADD adults overview page
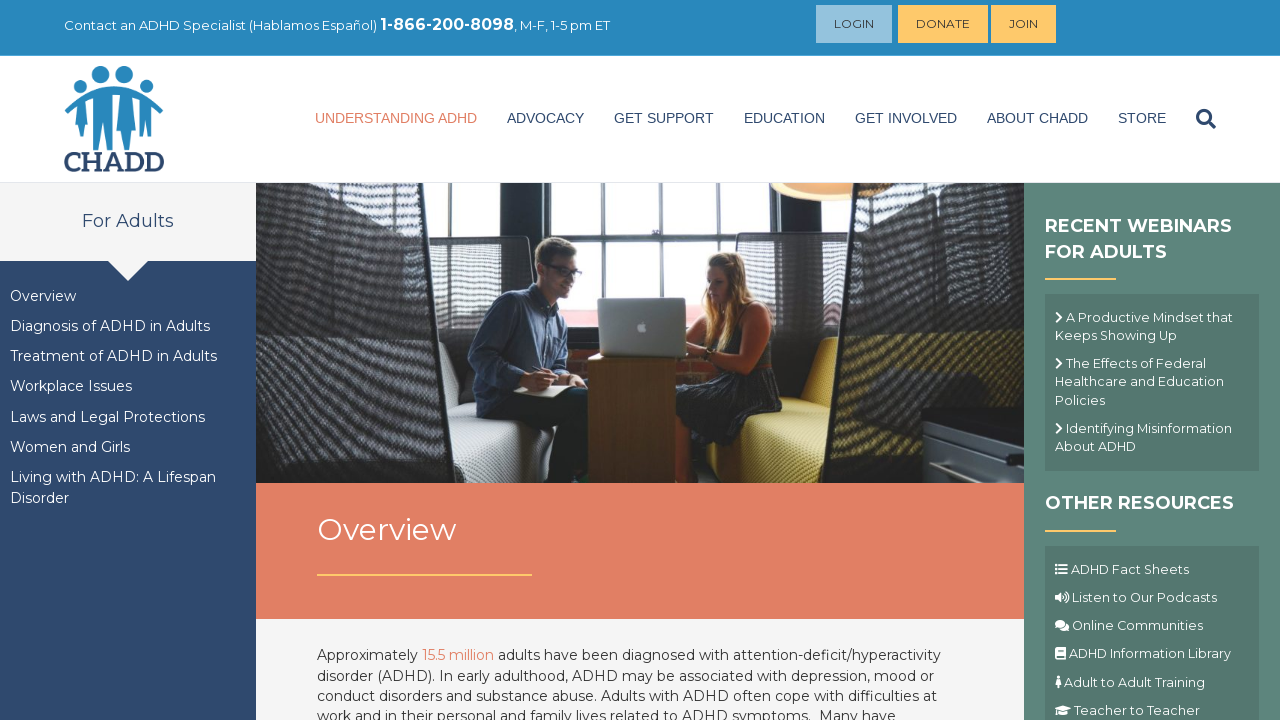

Filled email field with testuser7284@example.com on input[name='EMAIL']
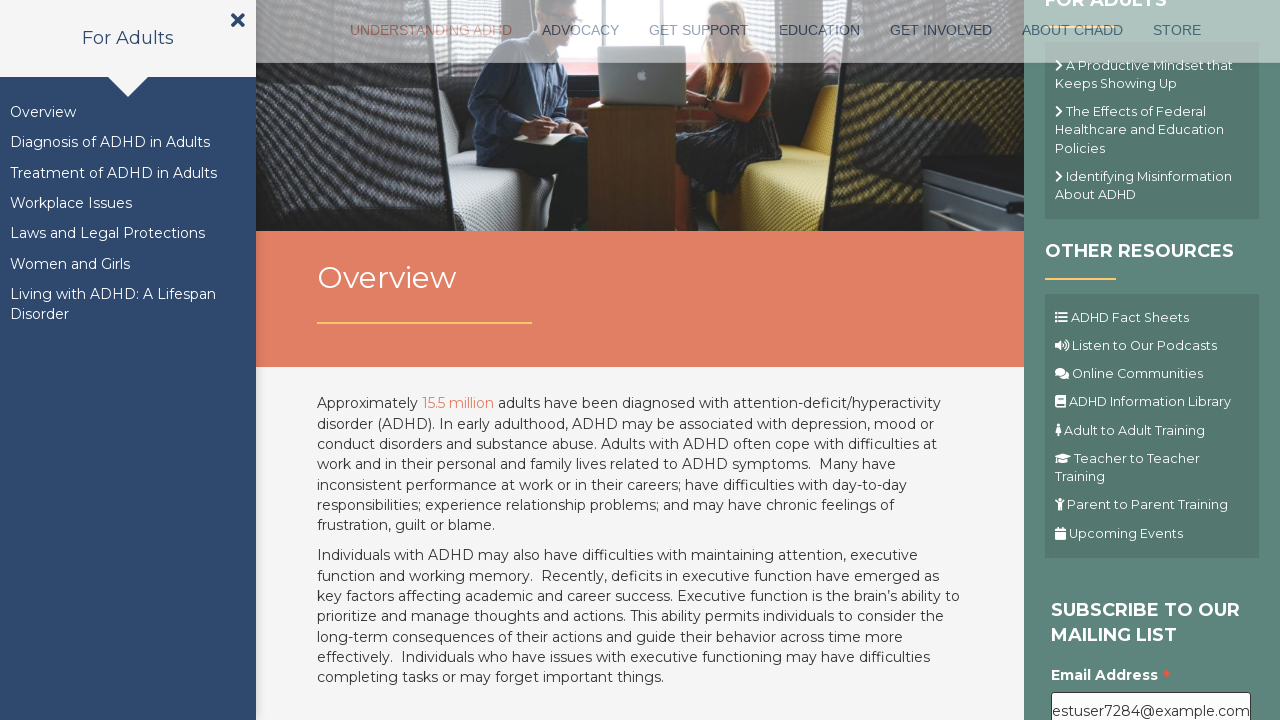

Clicked newsletter subscription submit button at (1111, 361) on .button
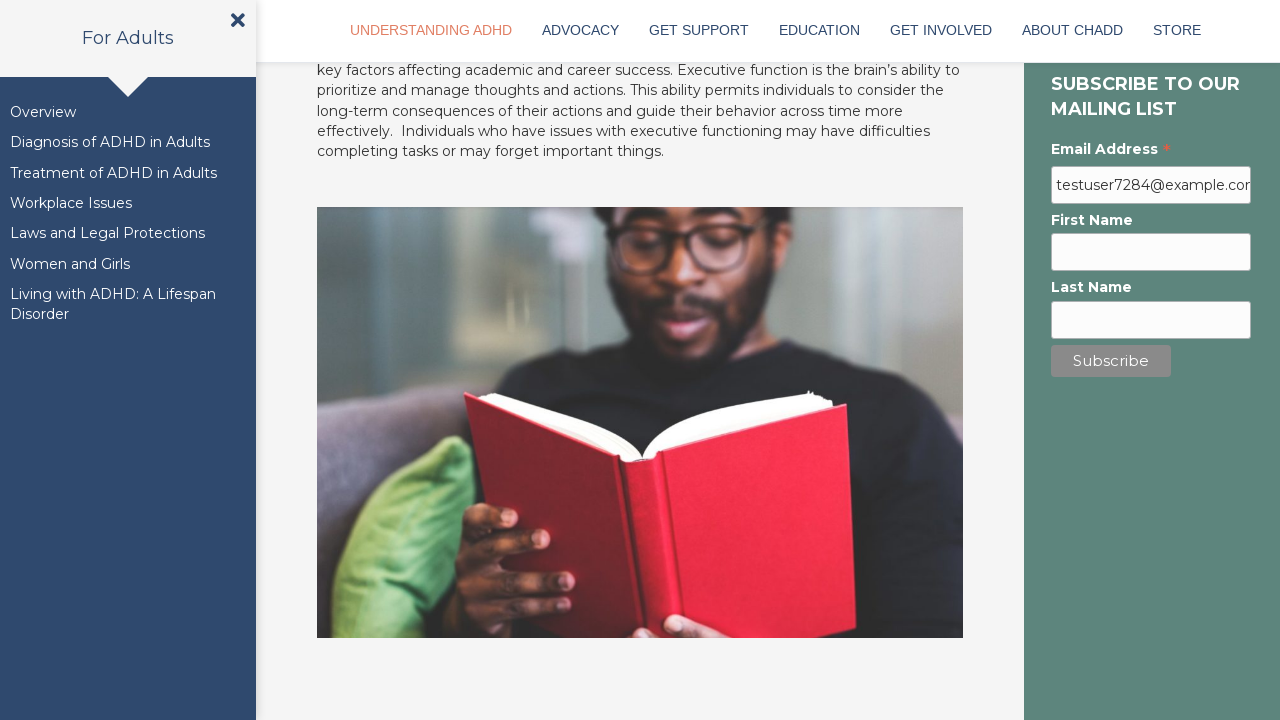

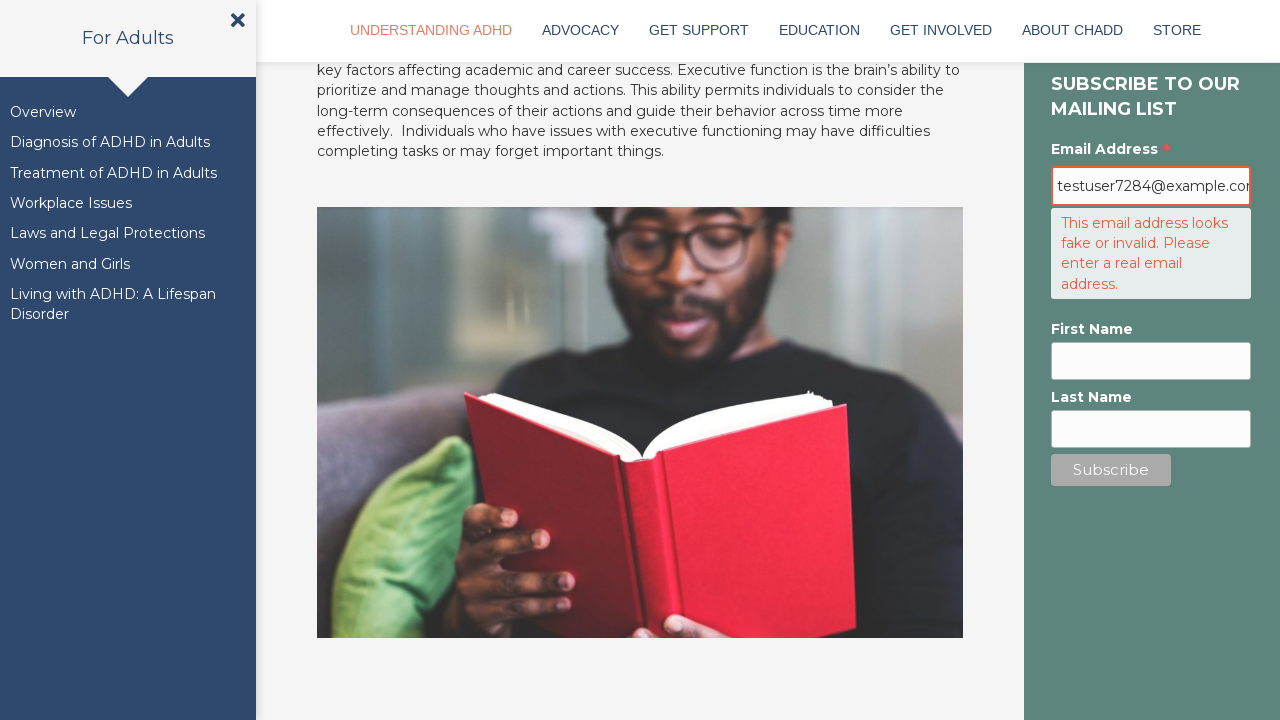